Waits for a price to reach $100, clicks book button, then solves a mathematical problem by calculating and submitting the answer

Starting URL: http://suninjuly.github.io/explicit_wait2.html

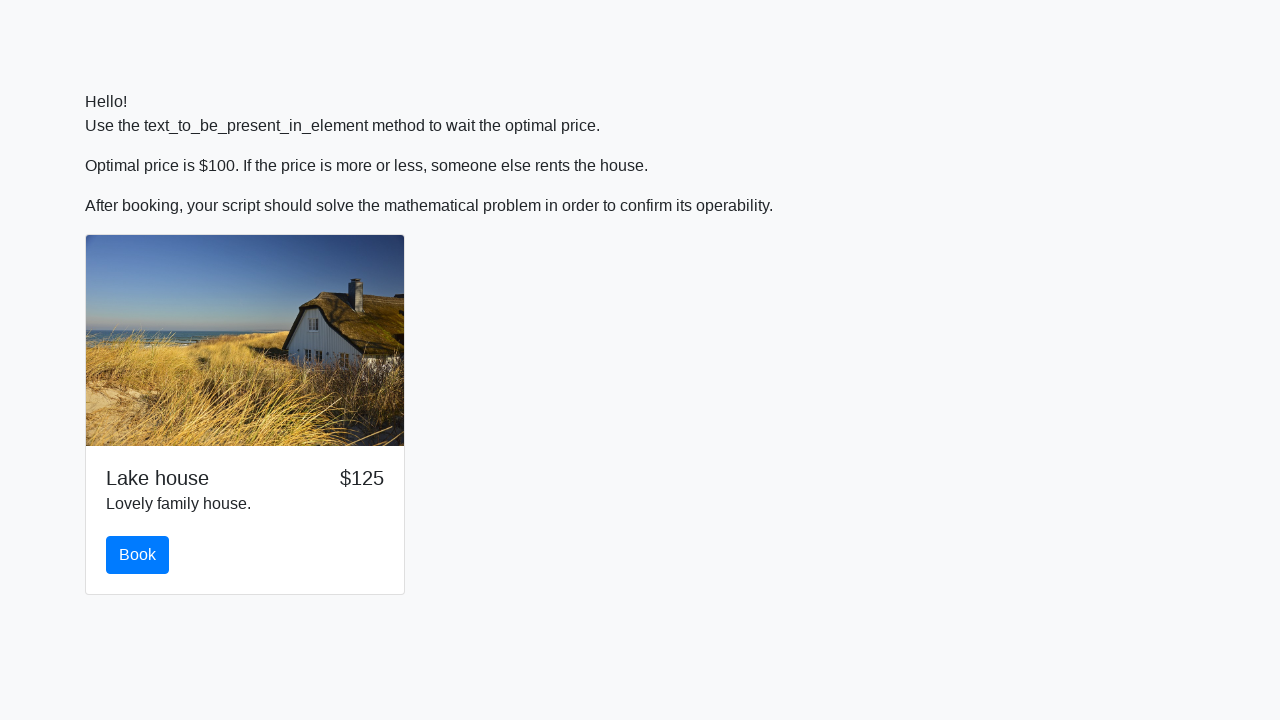

Waited for price to reach $100
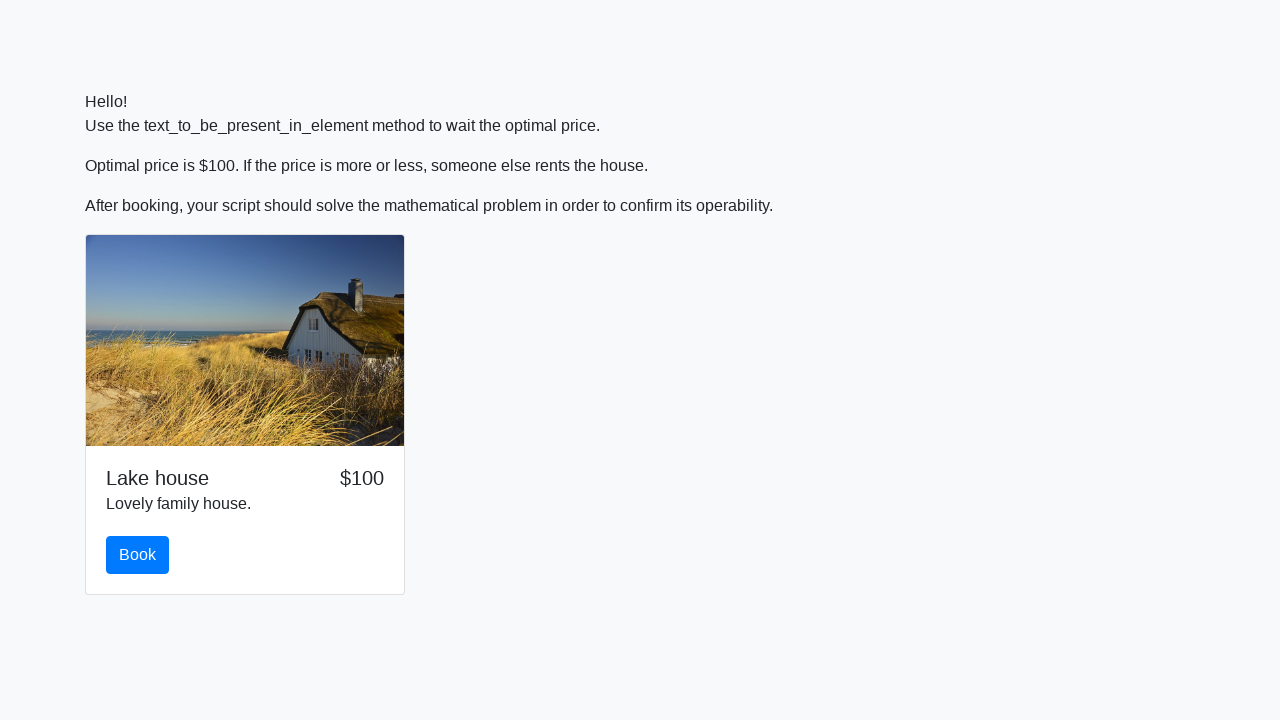

Clicked book button at (138, 555) on #book
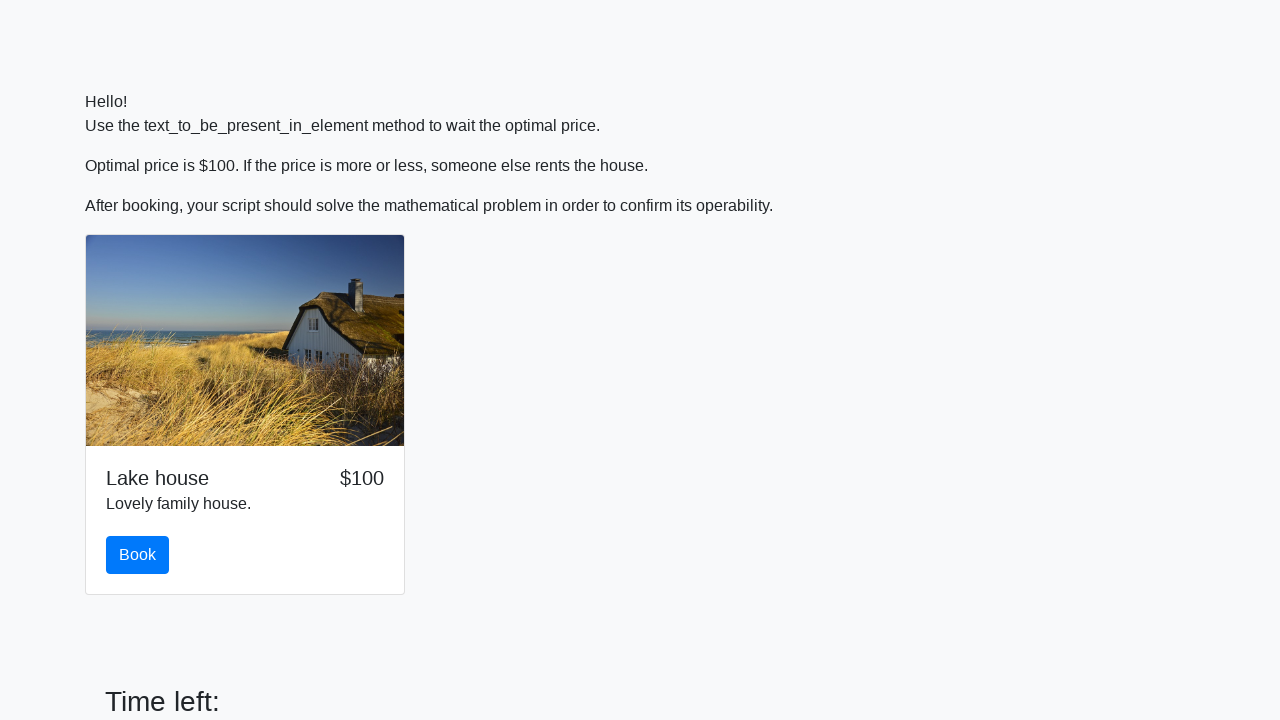

Retrieved value to calculate: 312
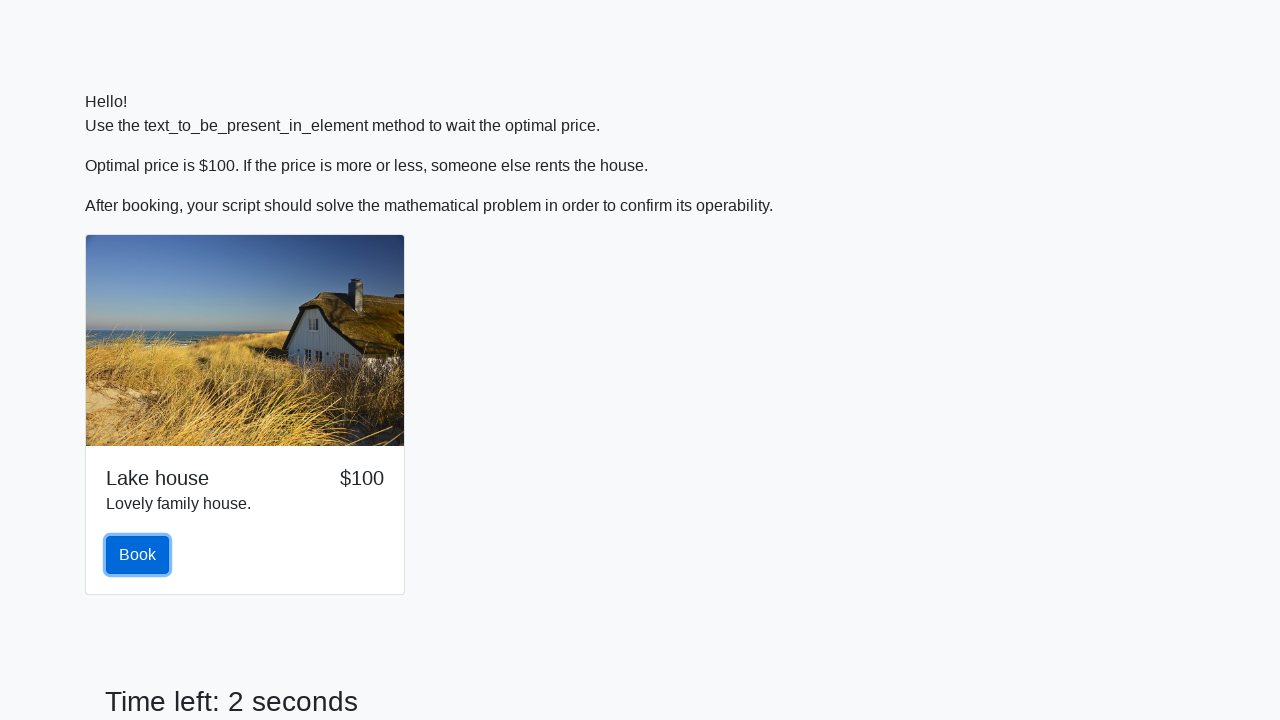

Calculated result: 2.3007331501446413
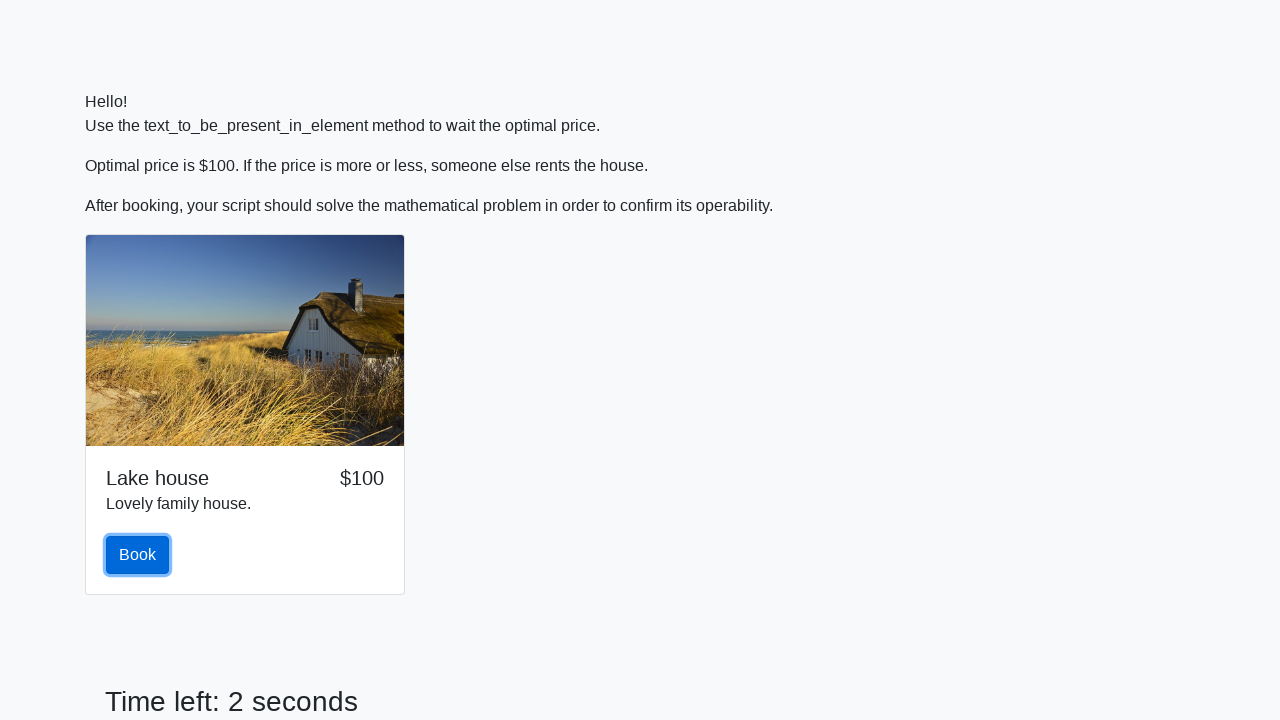

Filled form with calculated value: 2.3007331501446413 on .form-control
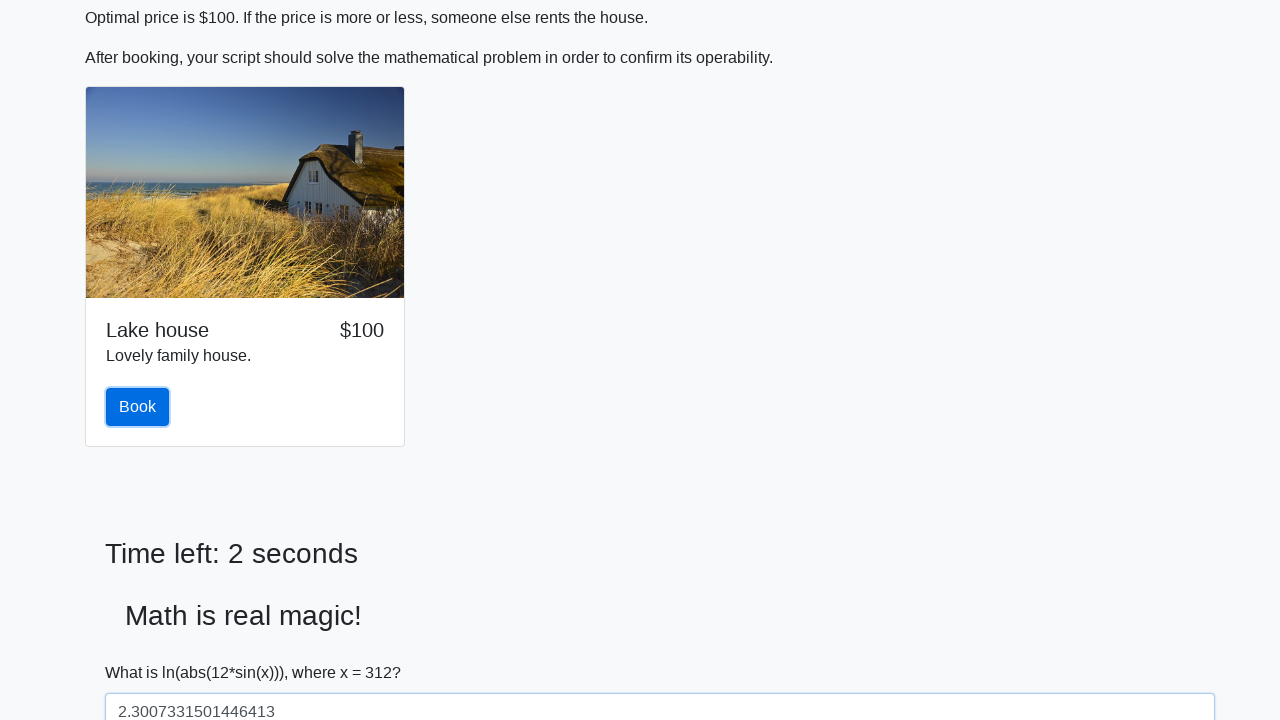

Clicked solve button to submit answer at (143, 651) on #solve
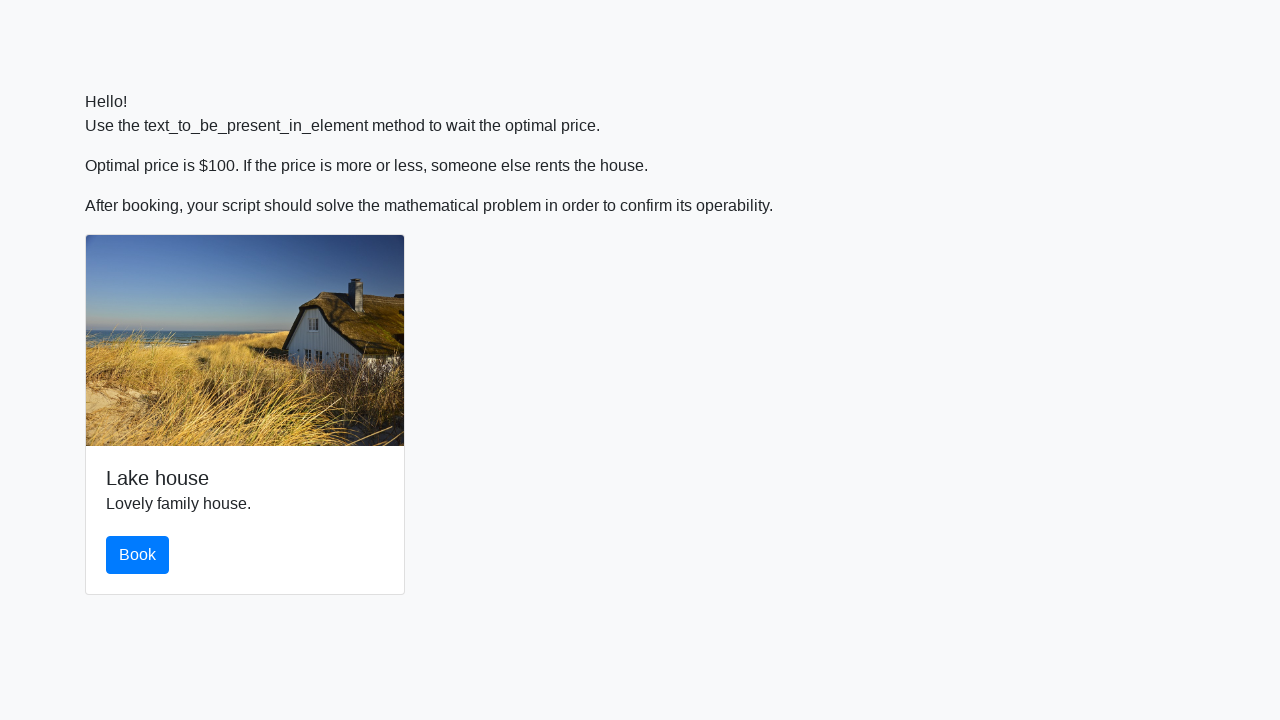

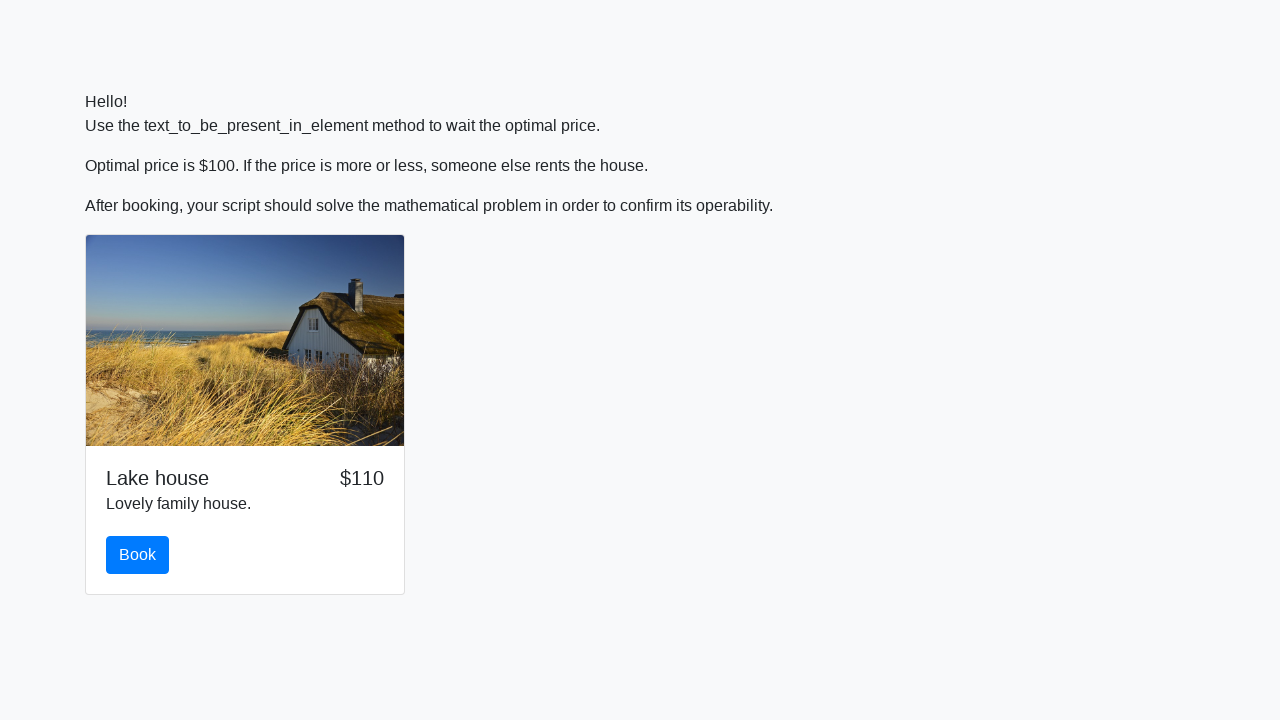